Tests a registration form by filling in multiple input fields and submitting the form, then verifying the success message

Starting URL: http://suninjuly.github.io/registration1.html

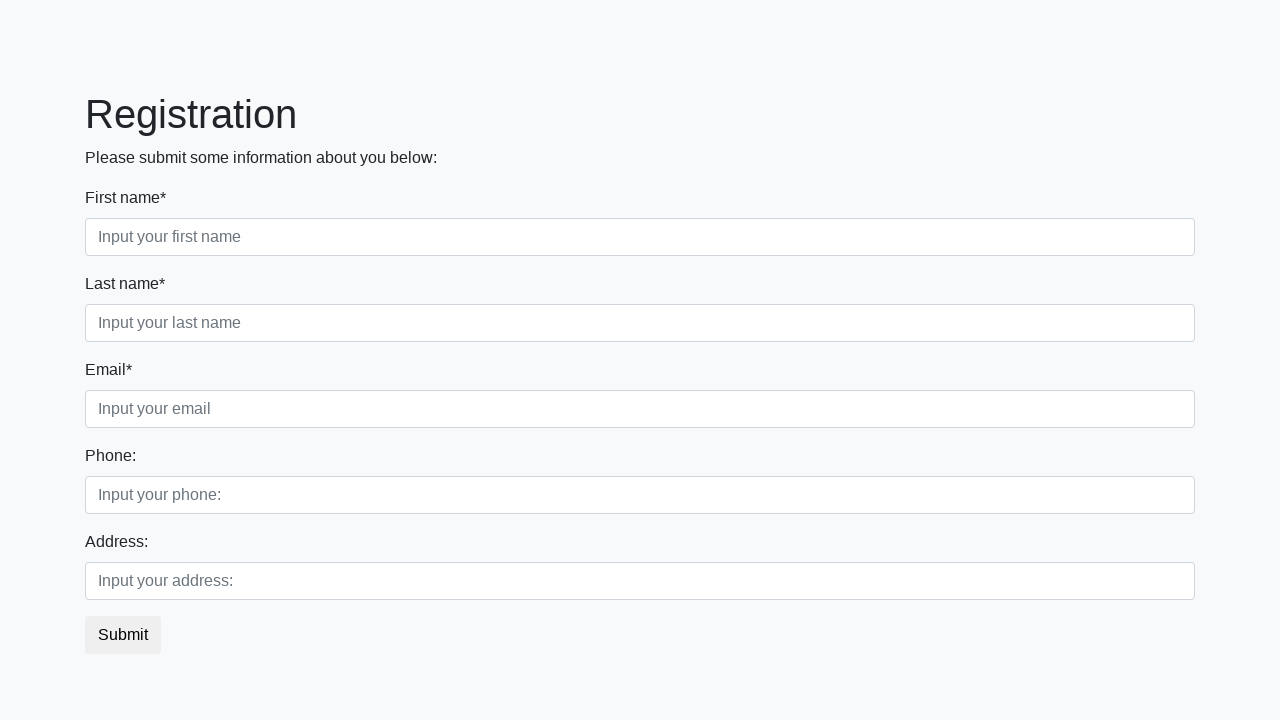

Filled first name field with 'John' on div.first_block > div.form-group.first_class > input
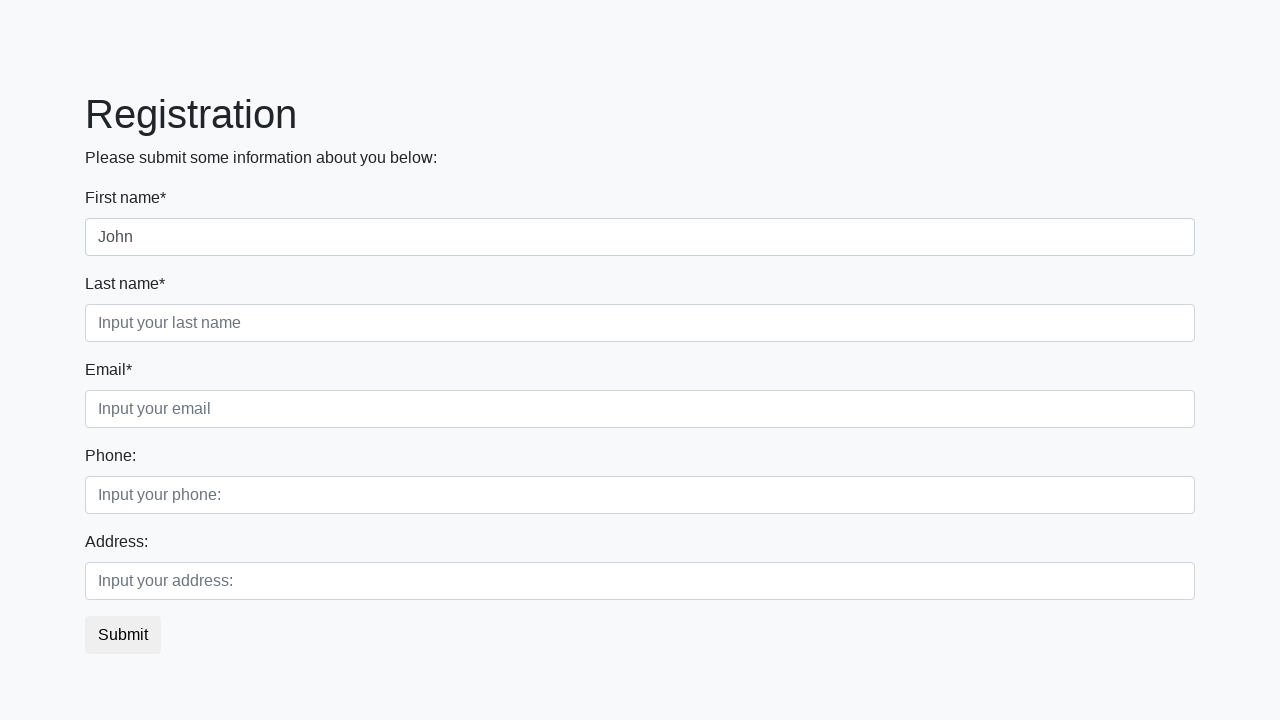

Filled last name field with 'Doe' on div.first_block > div.form-group.second_class > input
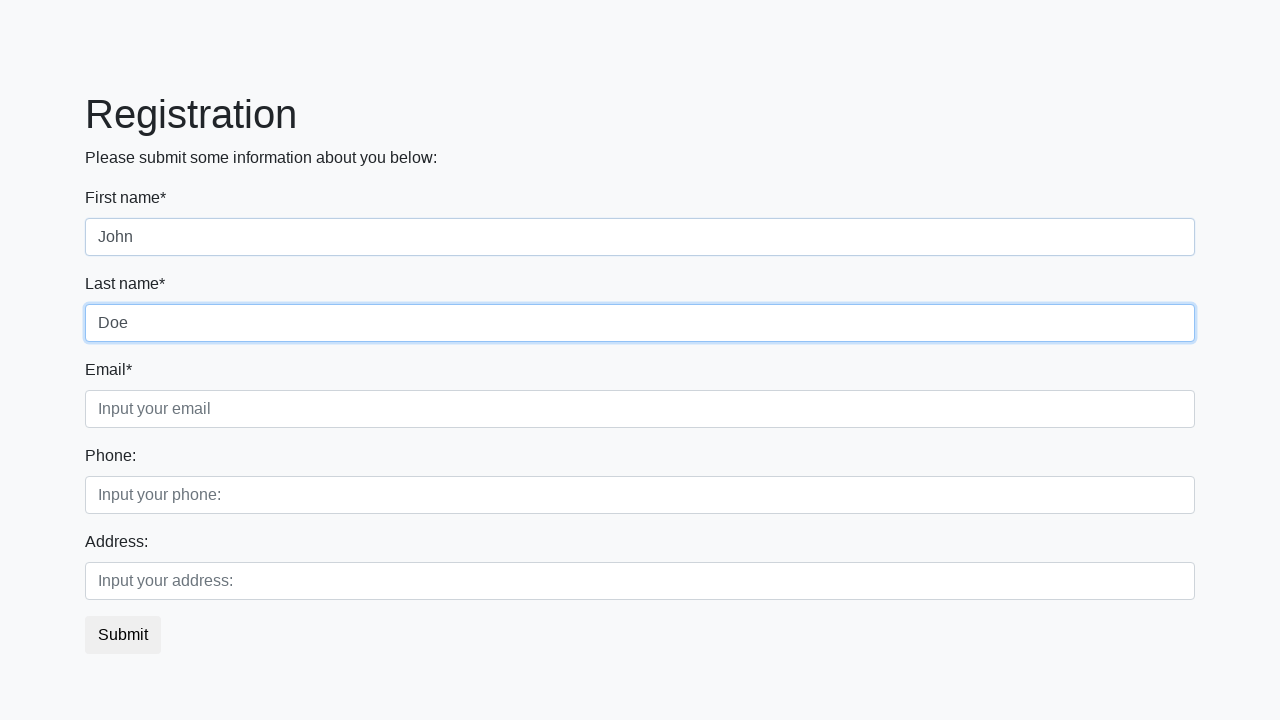

Filled email field with 'john.doe@example.com' on div.first_block > div.form-group.third_class > input
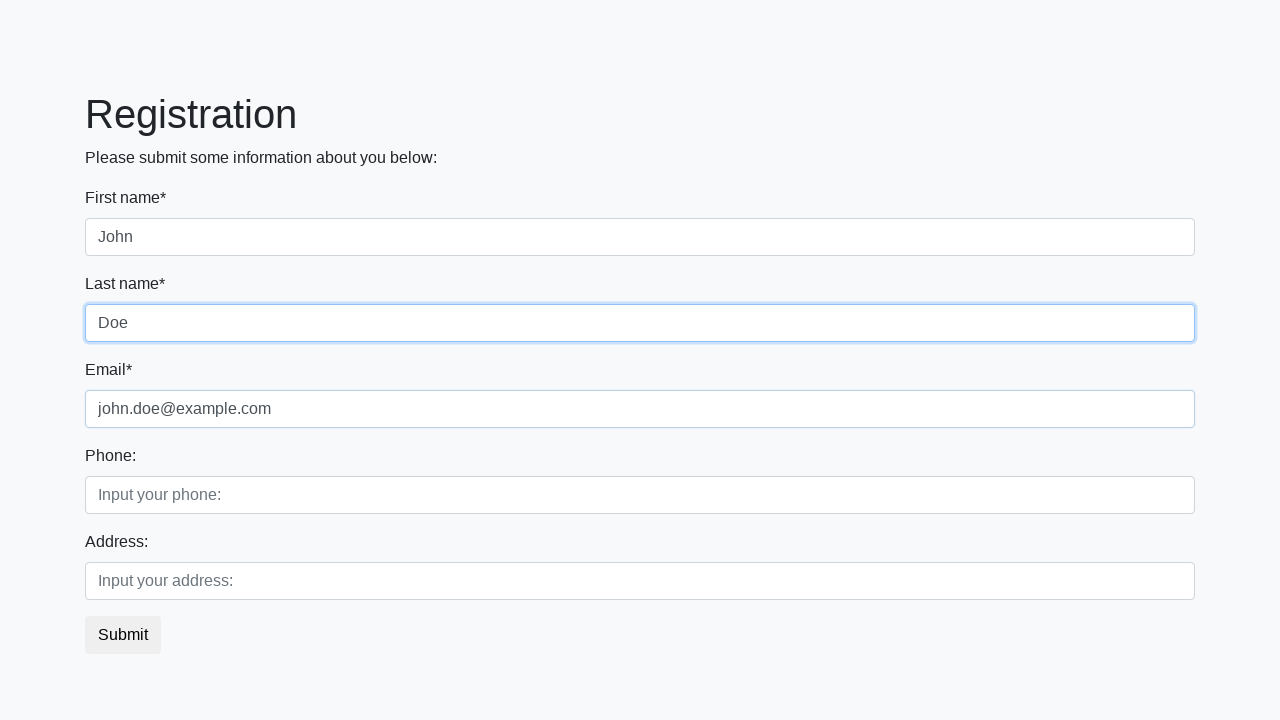

Filled phone number field with '+1234567890' on div.second_block > div.form-group.first_class > input
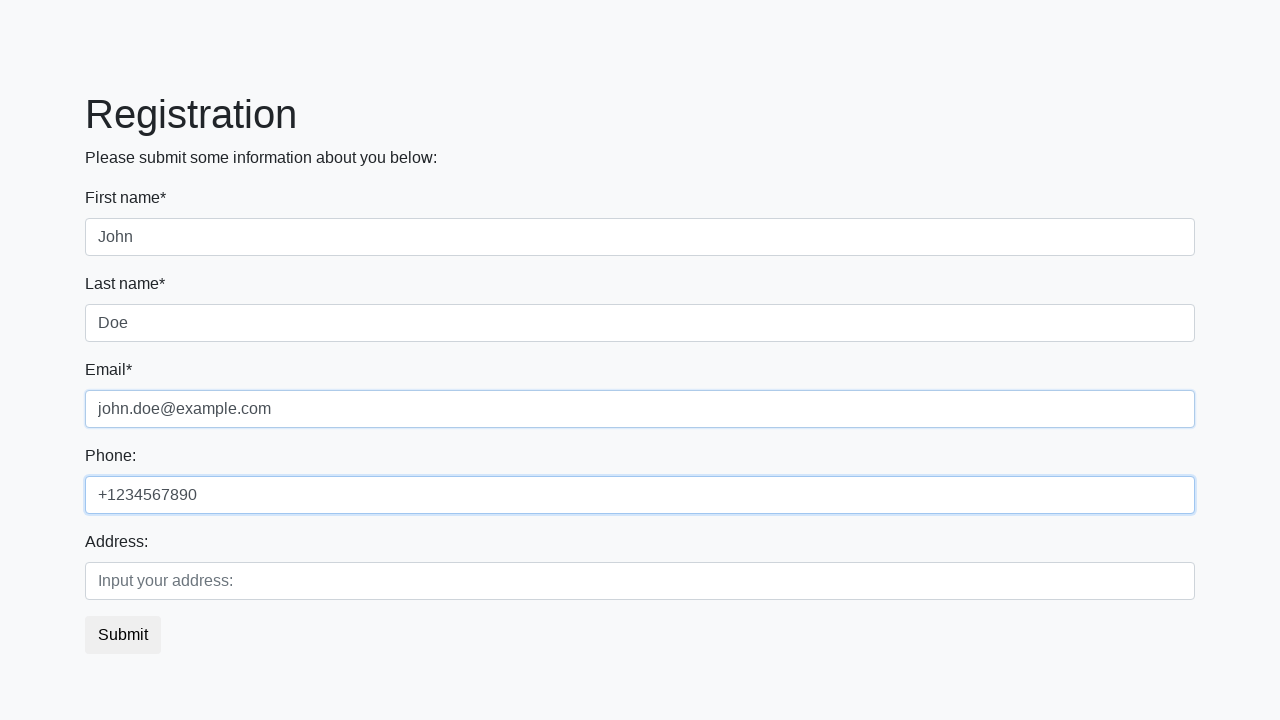

Filled address field with '123 Main Street' on div.second_block > div.form-group.second_class > input
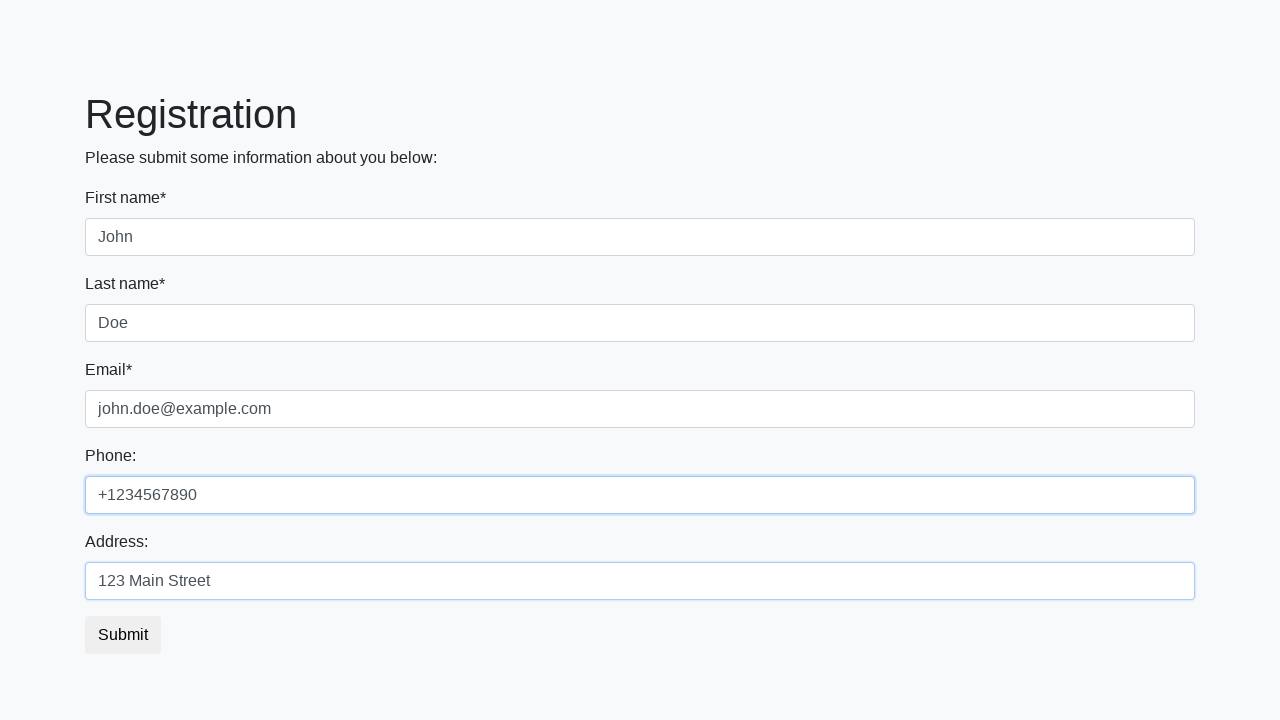

Clicked submit button to register at (123, 635) on button.btn
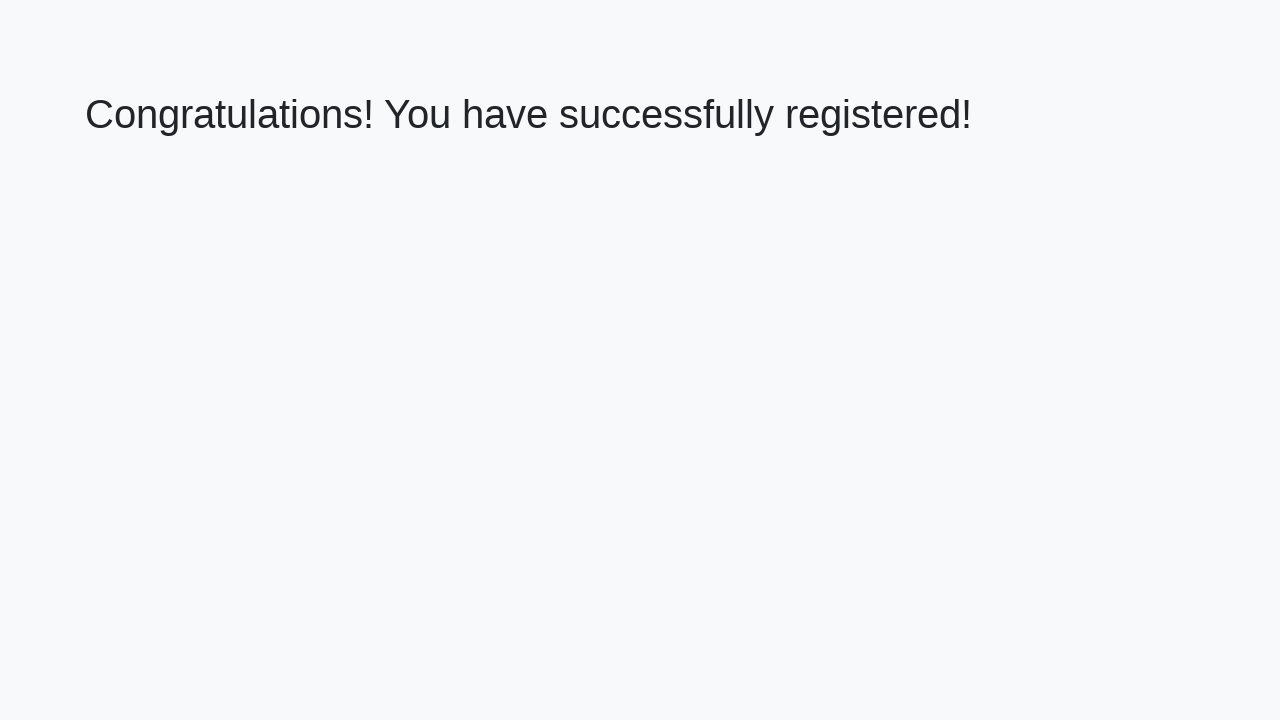

Success message heading loaded
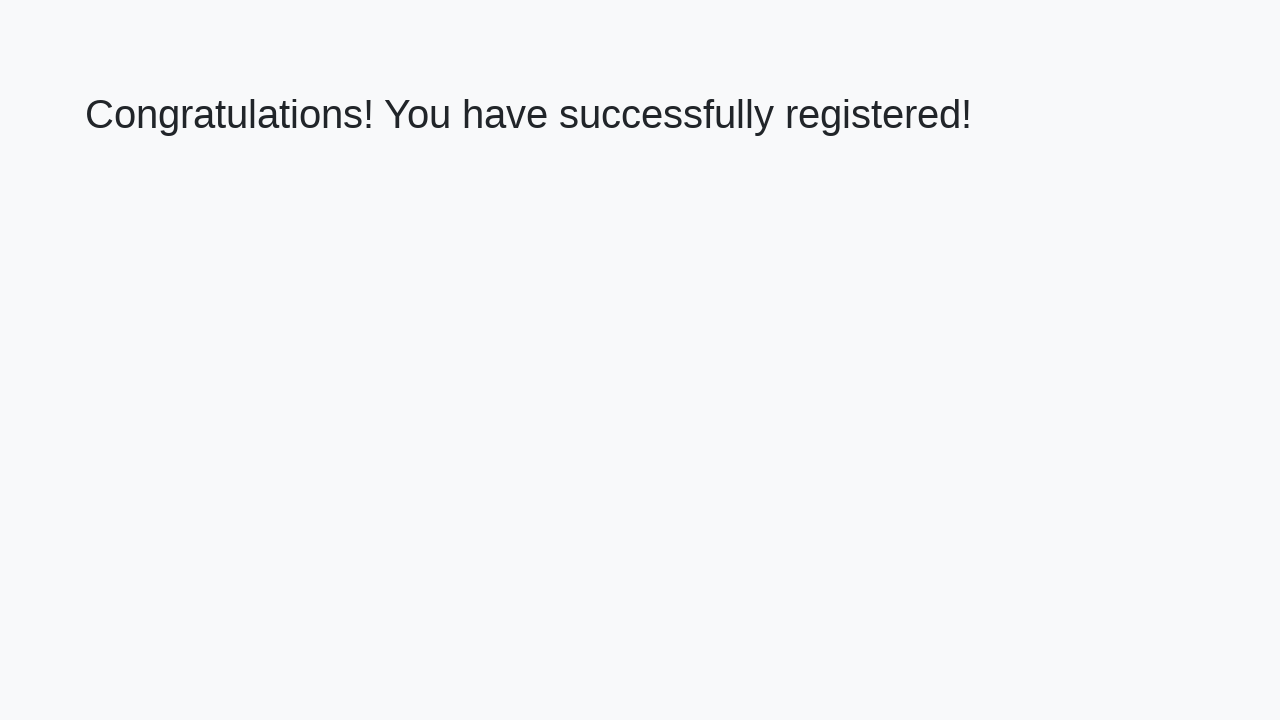

Extracted success message text
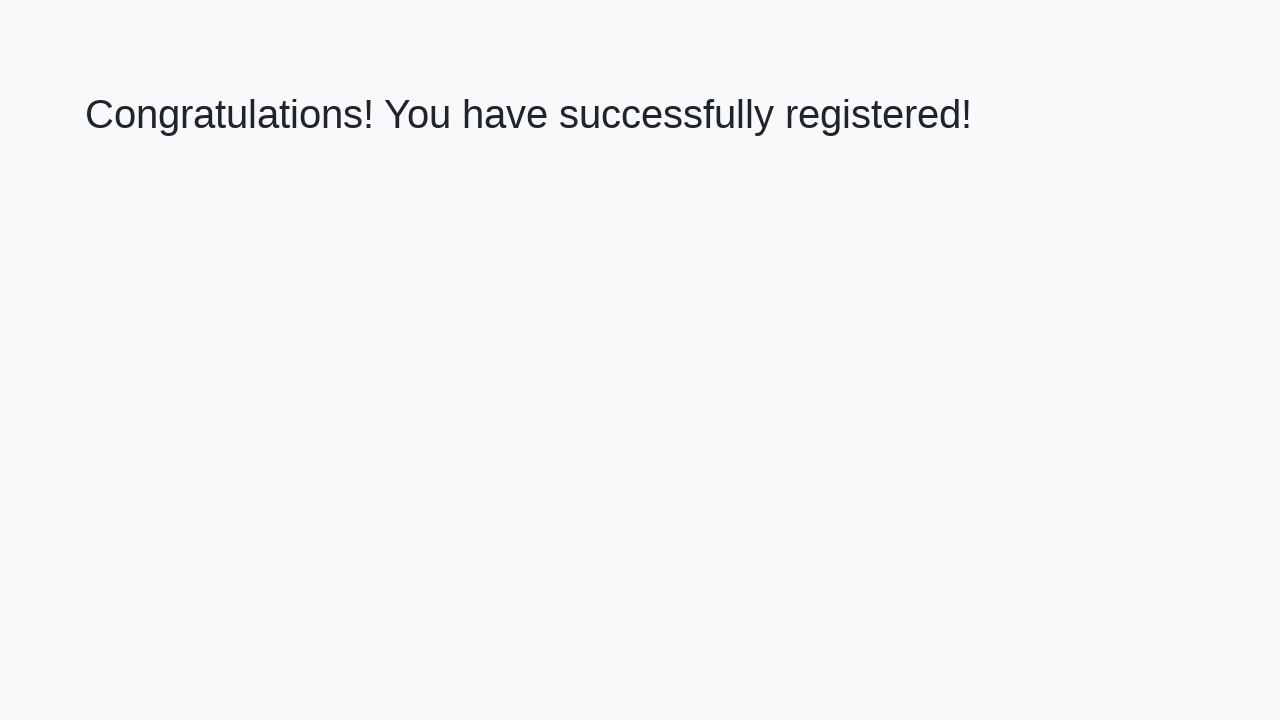

Verified success message: 'Congratulations! You have successfully registered!'
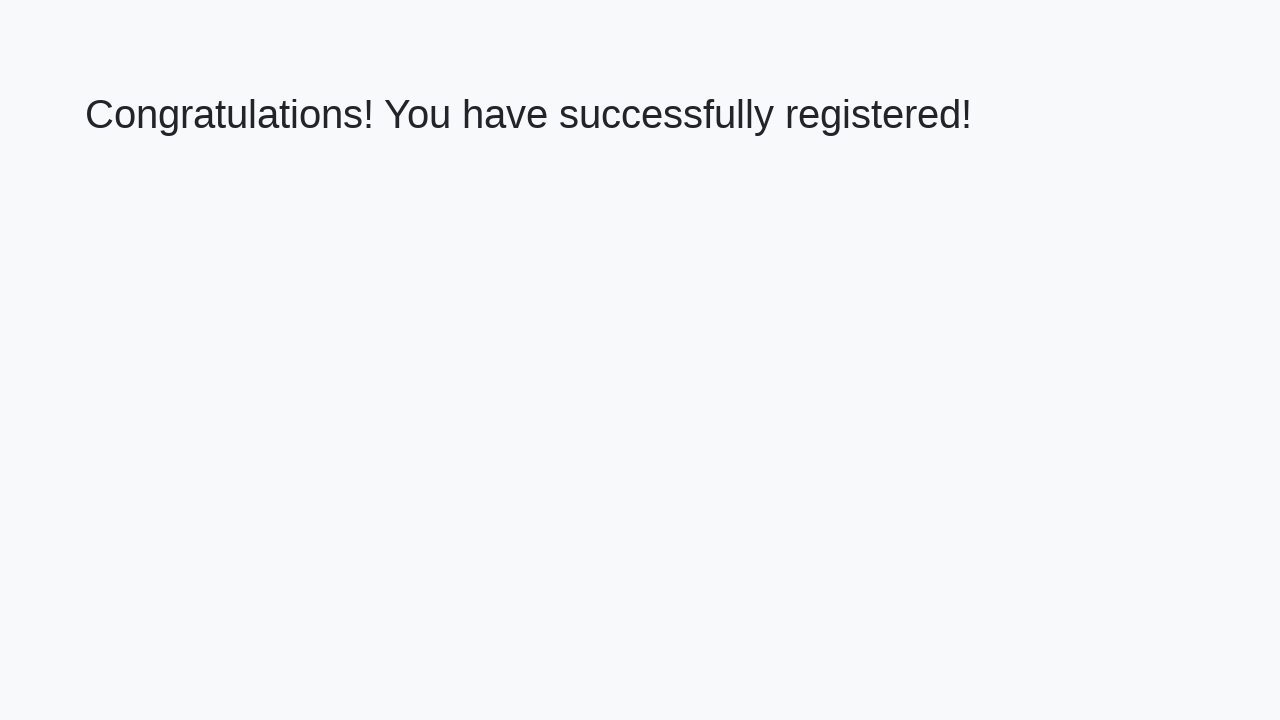

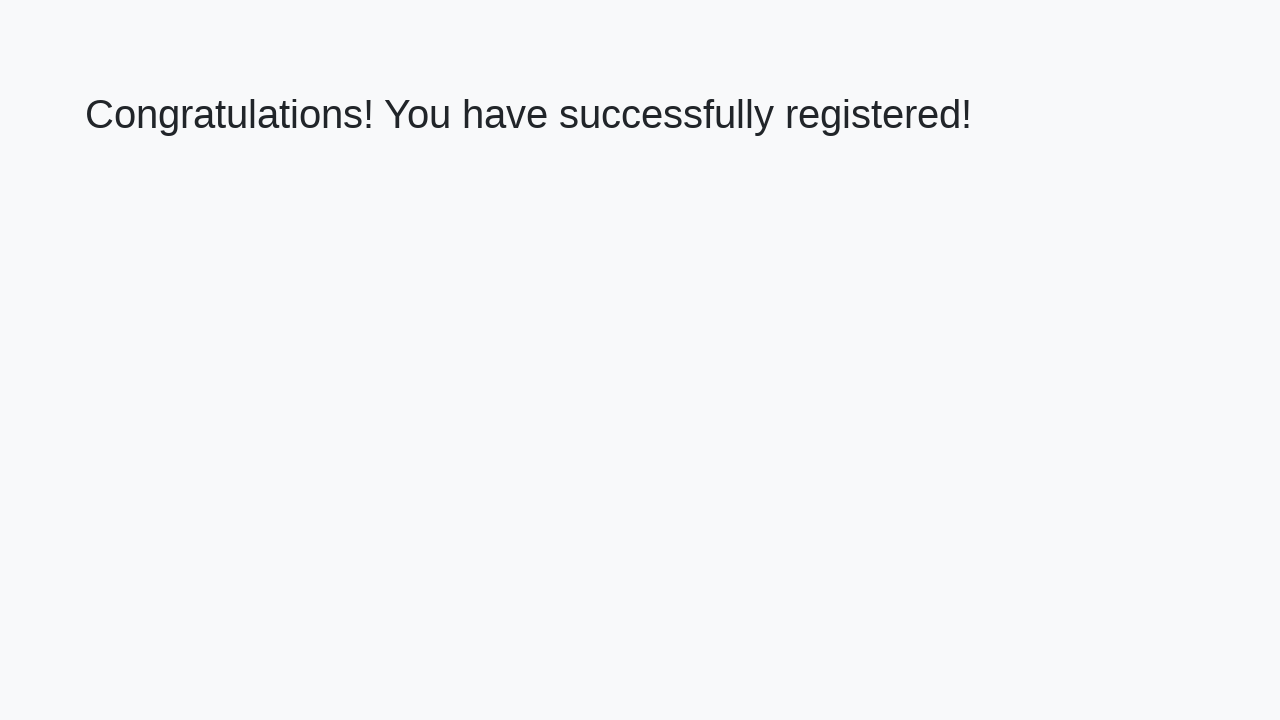